Tests browser alert handling by clicking on alert tab, triggering a confirm alert, and accepting it

Starting URL: https://demo.automationtesting.in/Alerts.html

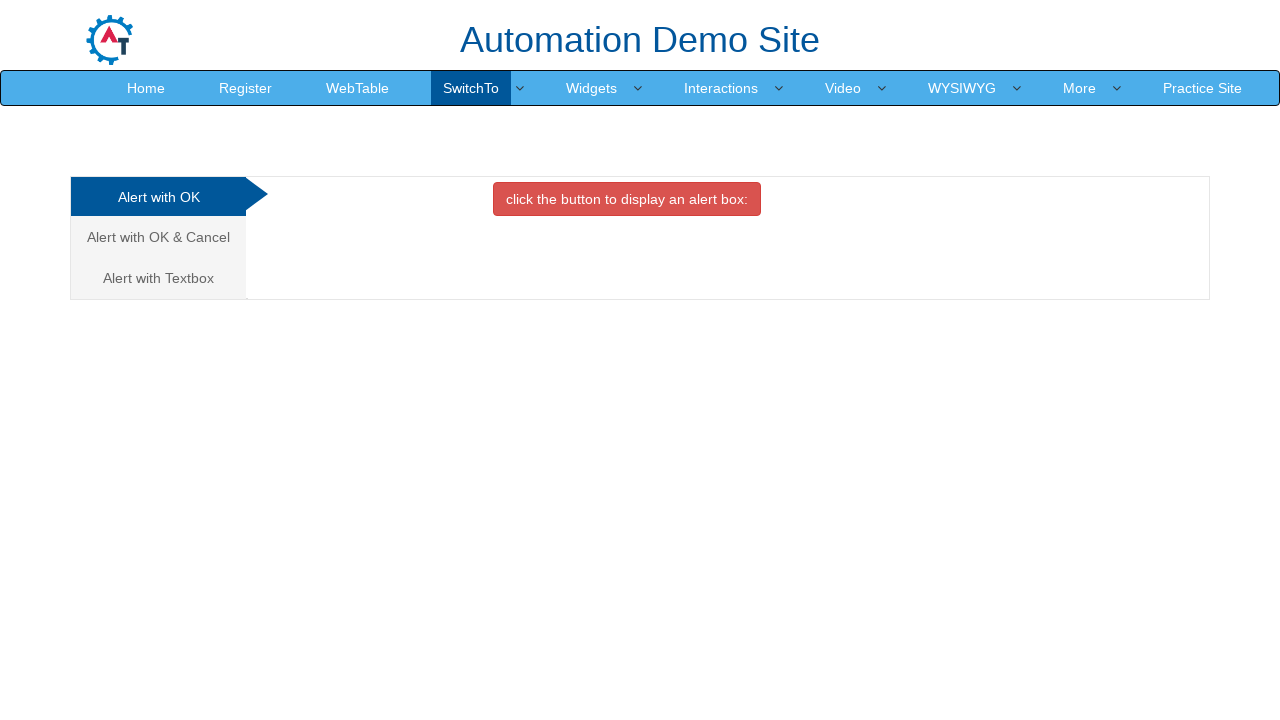

Clicked on the 'Alert with OK & Cancel' tab at (158, 237) on xpath=/html/body/div[1]/div/div/div/div[1]/ul/li[2]/a
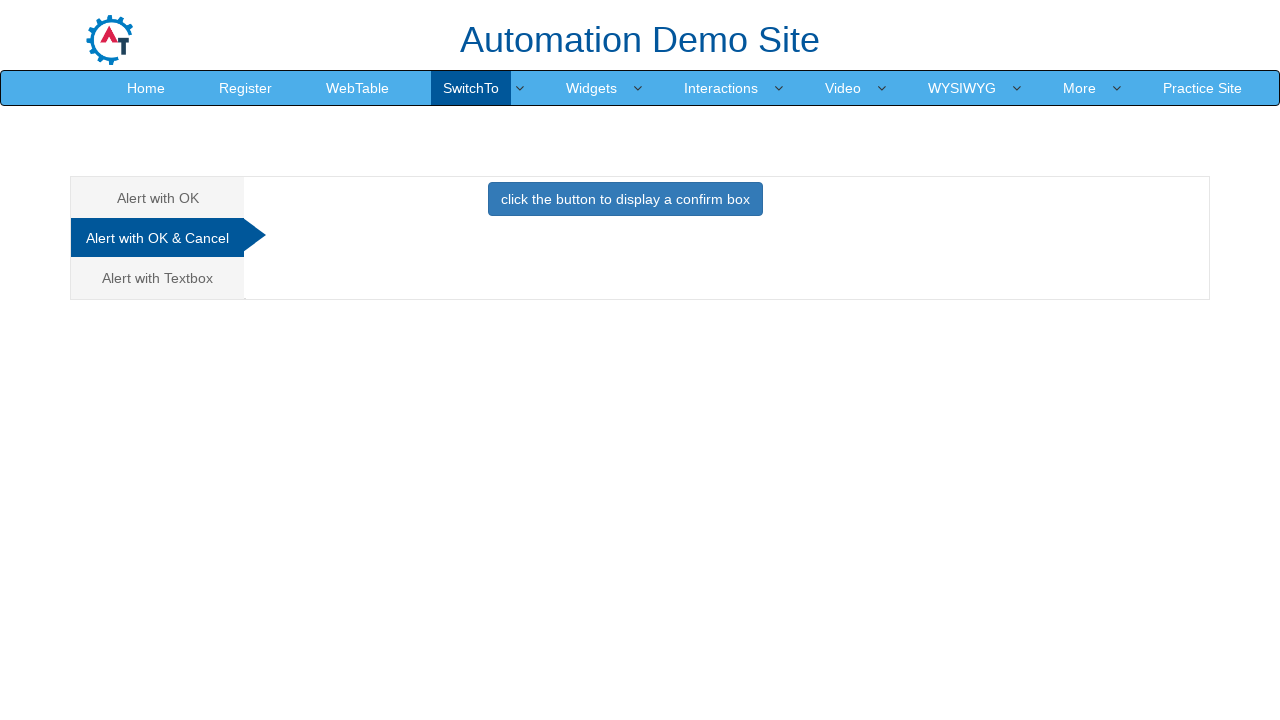

Waited for tab content to load
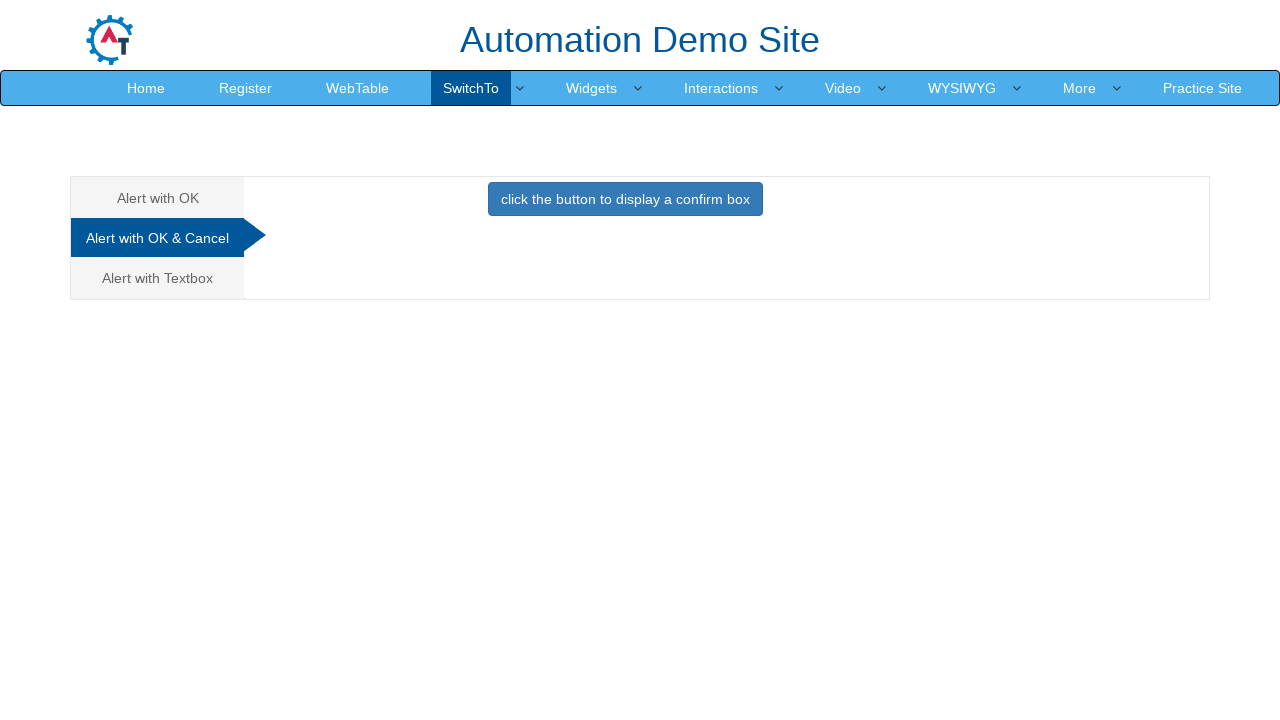

Clicked button to trigger confirm alert at (625, 199) on #CancelTab button
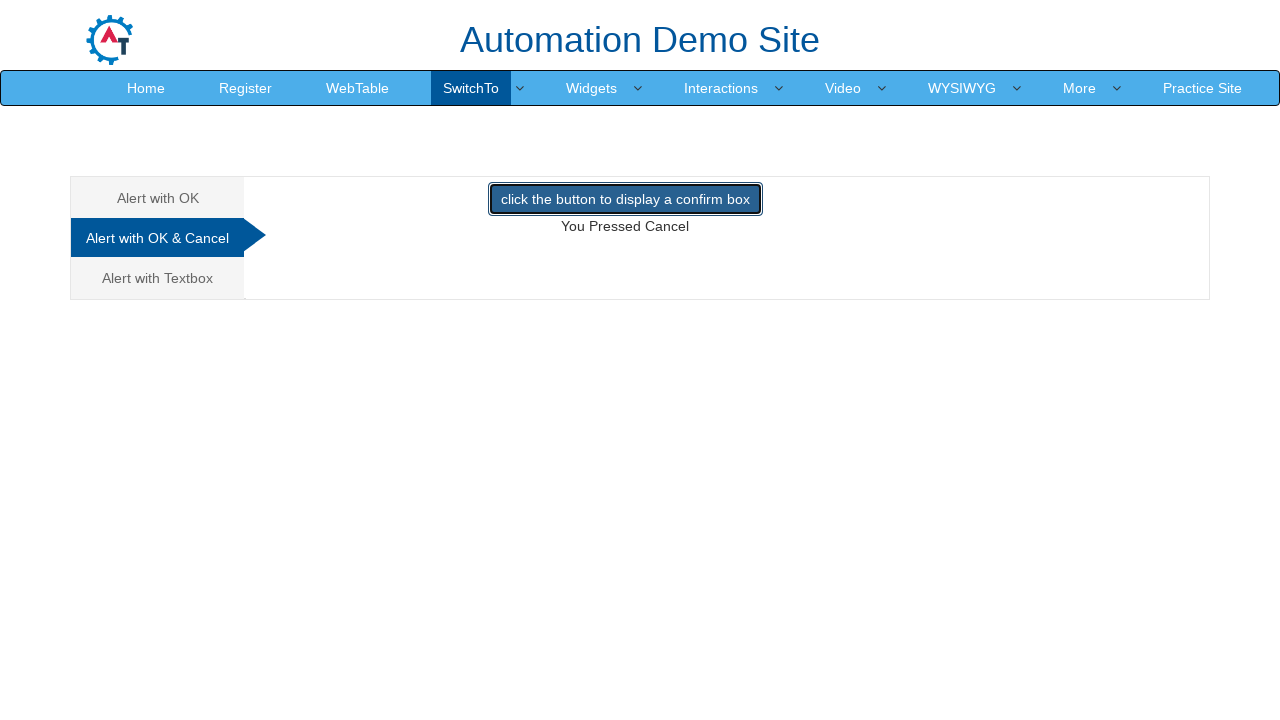

Set up dialog handler to accept confirm alert
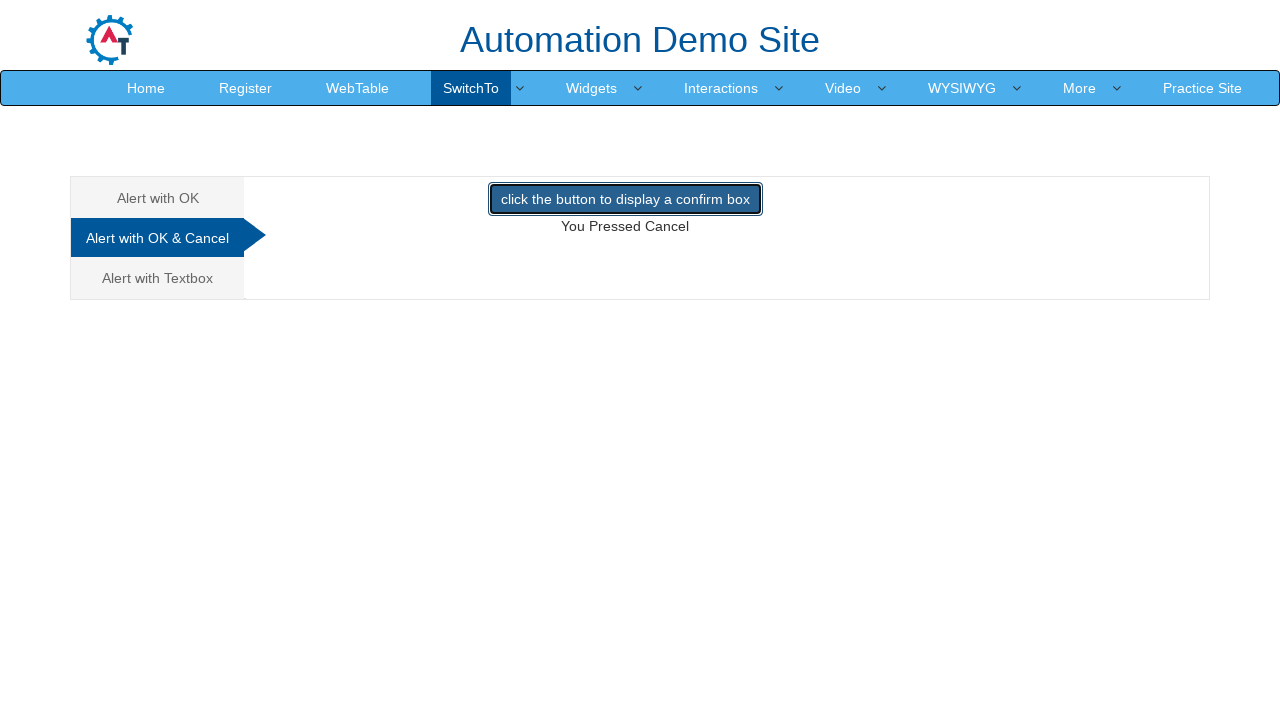

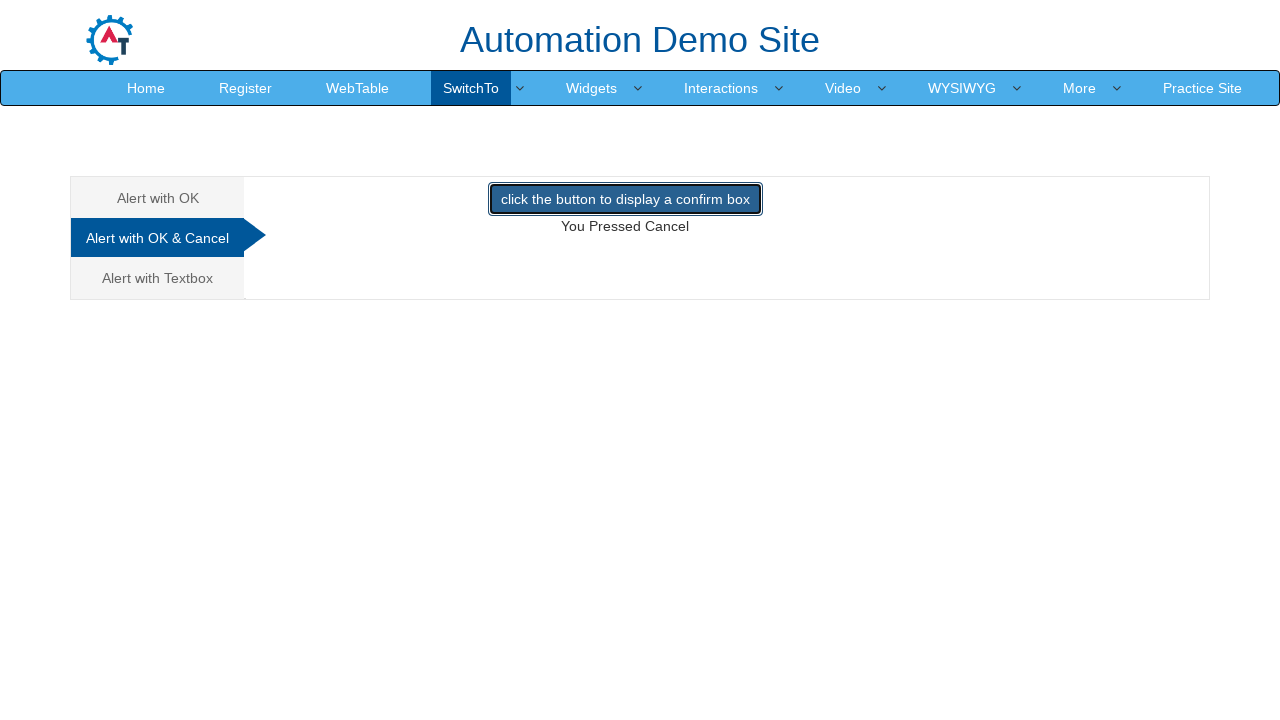